Tests the price sorting functionality on Bluestone jewelry website by navigating to diamond rings, capturing default prices, then sorting by price low to high and verifying the price order changes

Starting URL: https://www.bluestone.com/

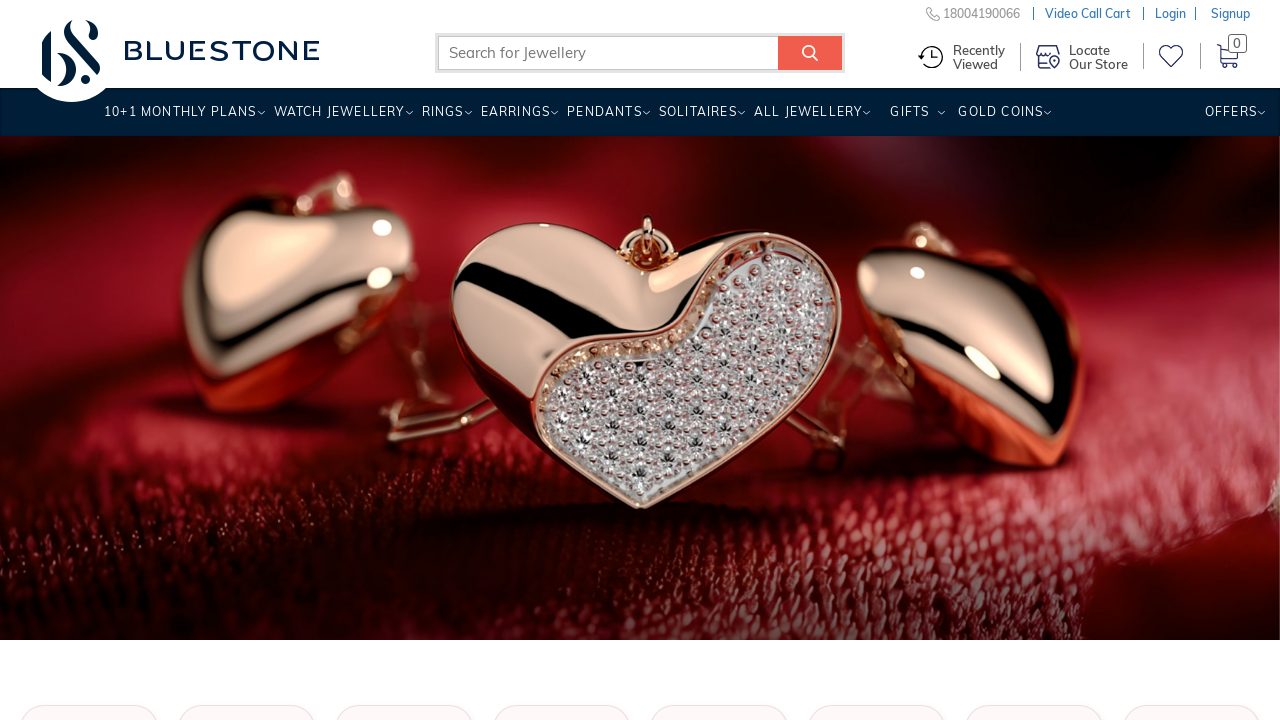

Hovered over Rings menu at (442, 119) on xpath=//nav[@class='wh-navbar']/ul[@class='wh-main-menu']/li[@class='menuparent 
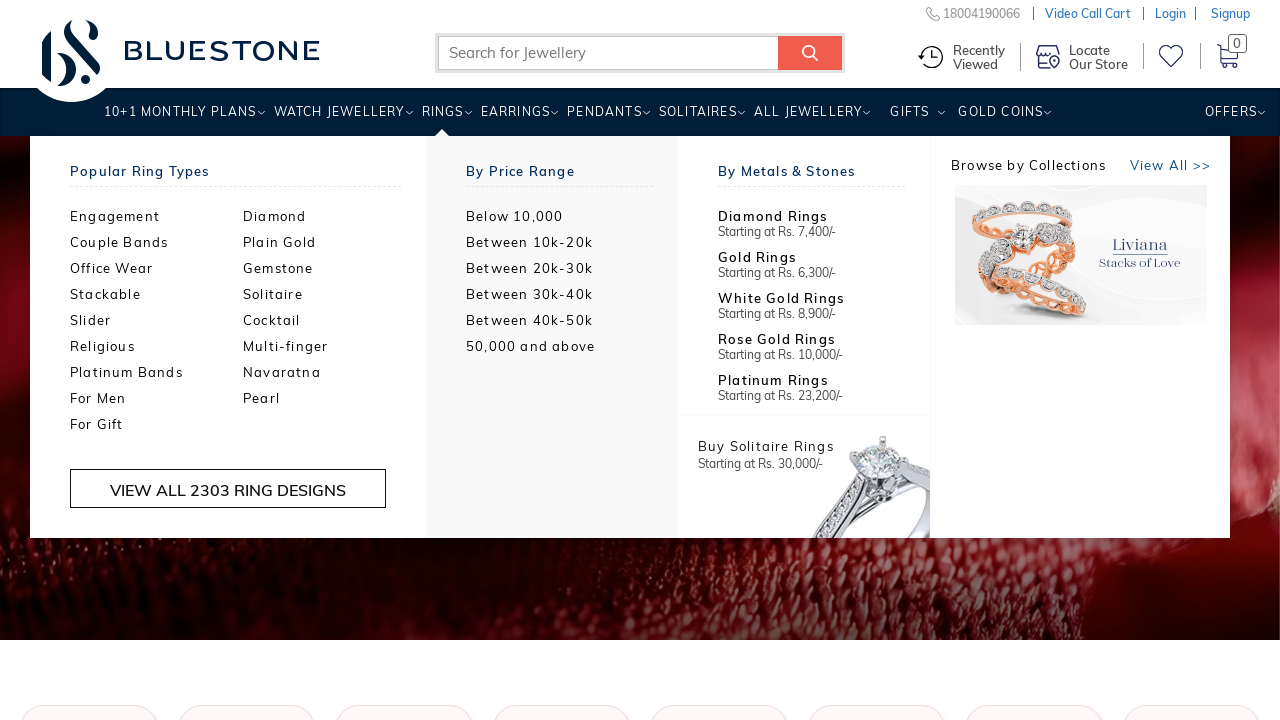

Clicked on Diamond submenu at (330, 216) on xpath=//ul[@class='two-col']//a[contains(text(), 'Diamond')]
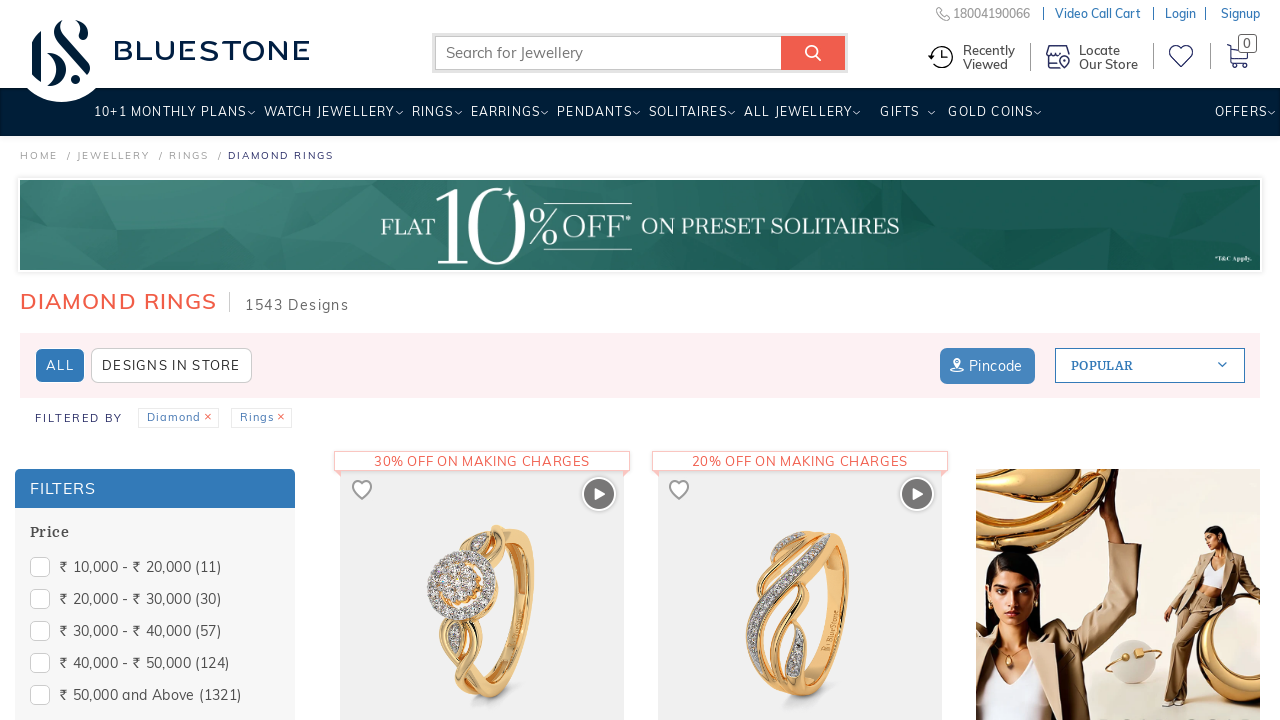

Diamond ring products loaded and prices are visible
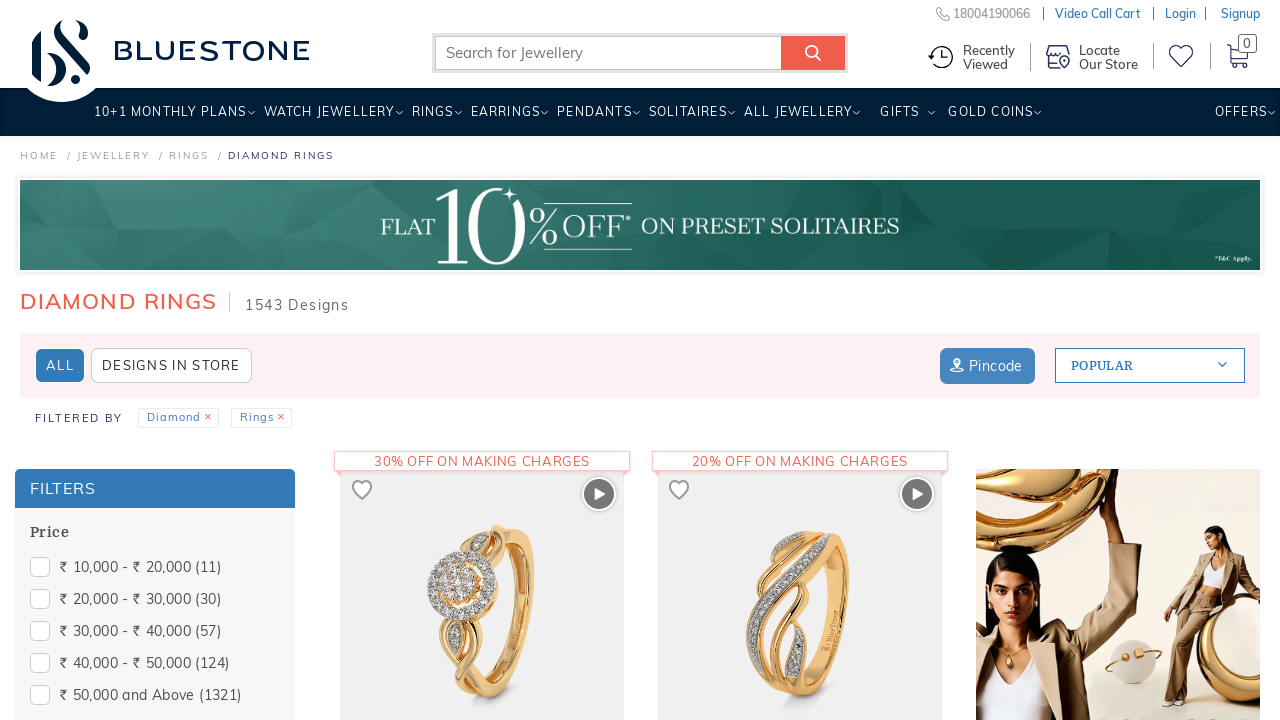

Hovered over sort/view options dropdown at (1150, 366) on xpath=//span[@class='view-by-wrap title style-outline i-right']
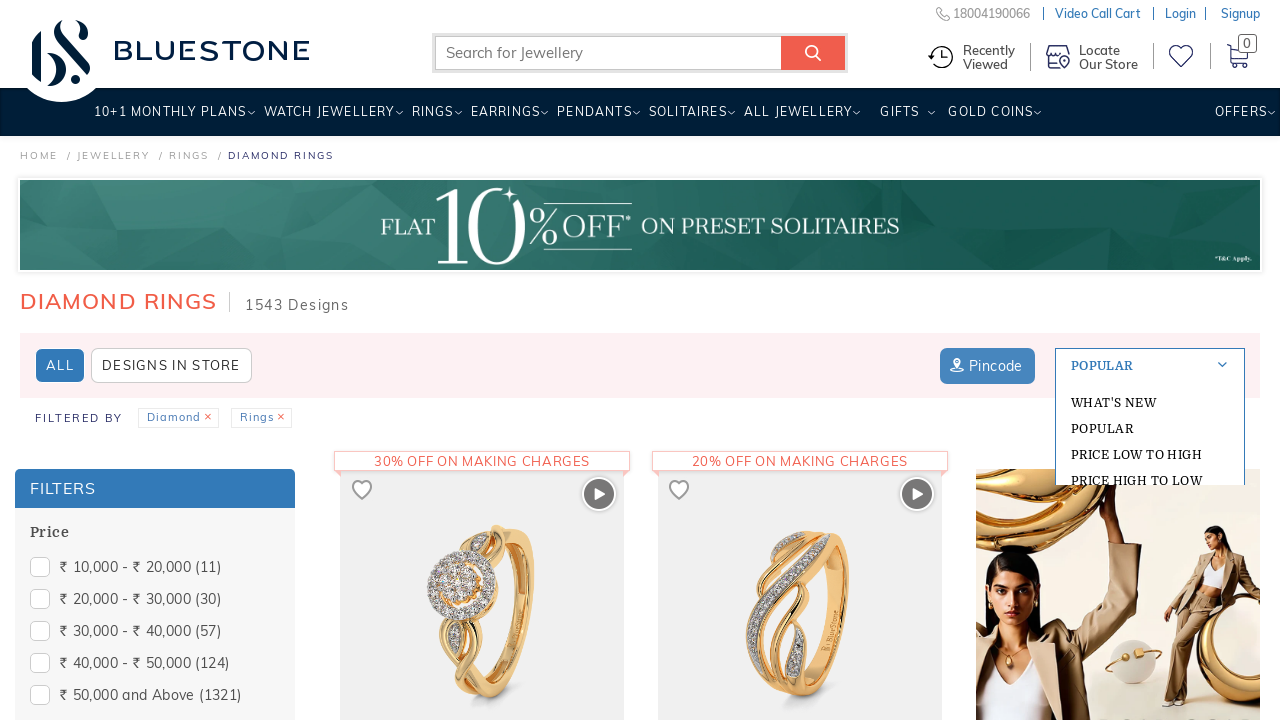

Clicked on Price Low to High sorting option at (1150, 454) on xpath=//a[contains(text(), 'Price Low to High')]
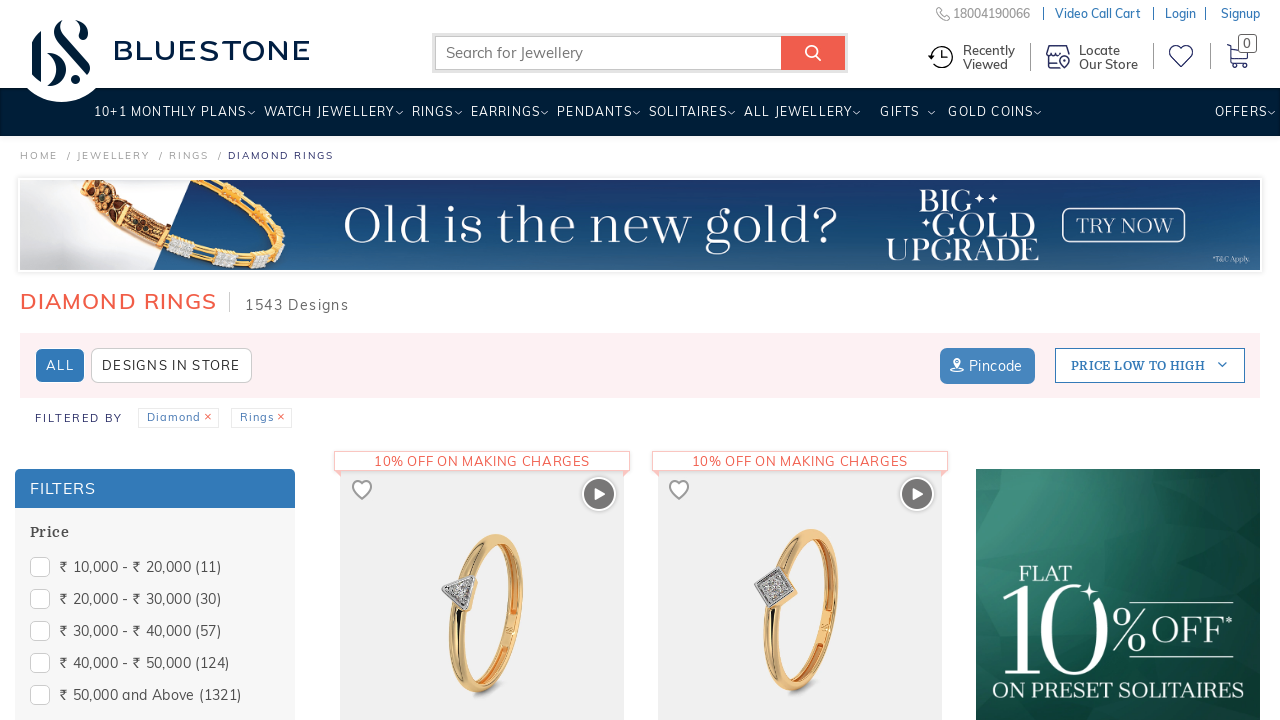

Sorted results loaded with prices in ascending order
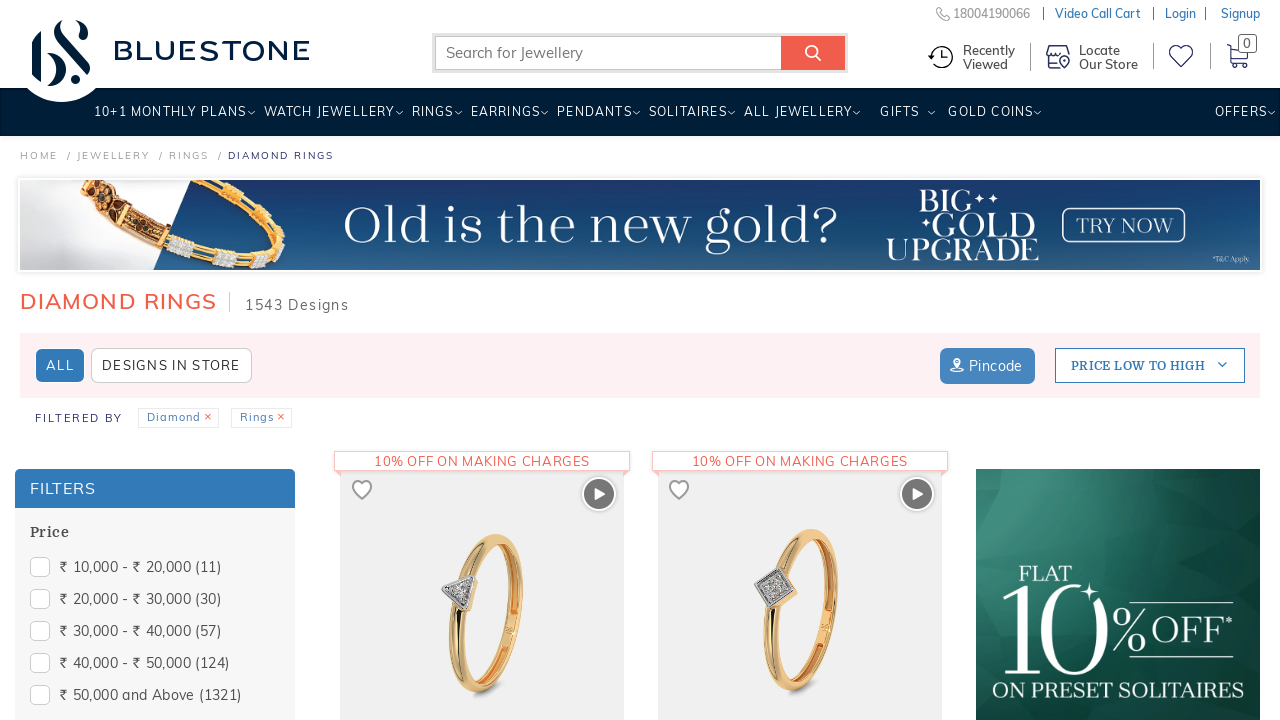

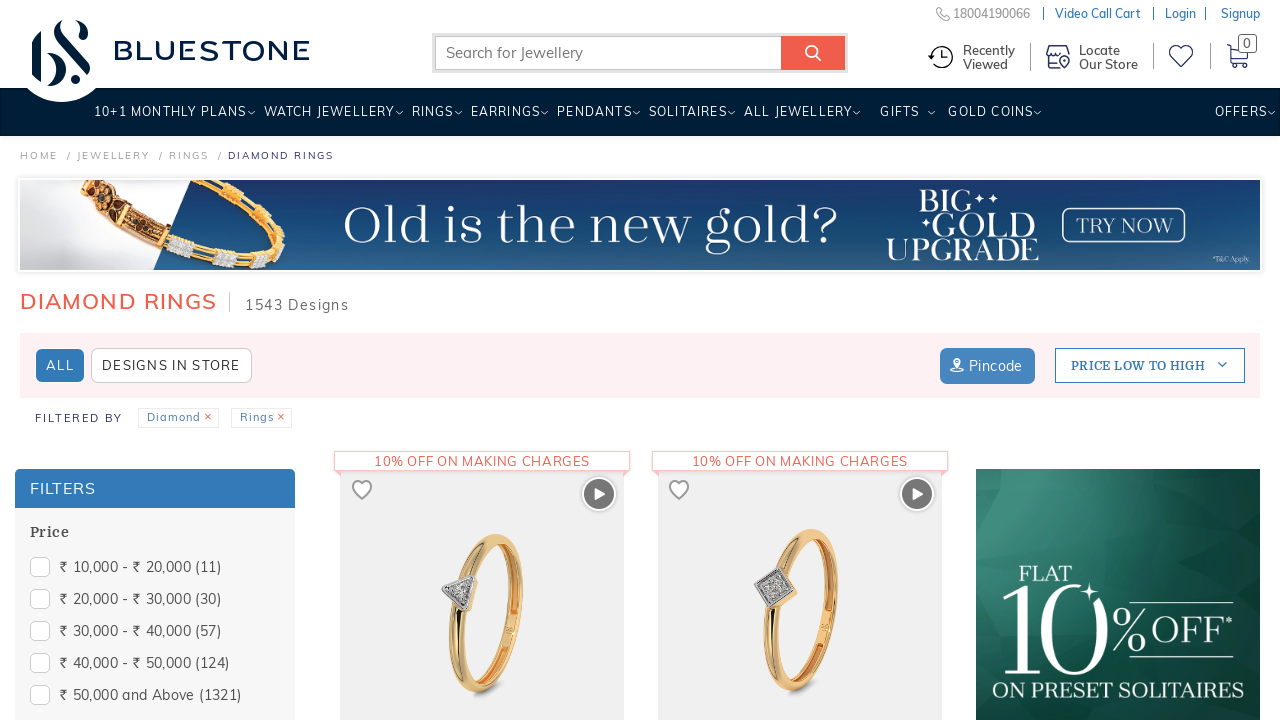